Tests button click functionality by clicking multiple buttons and verifying that a status label updates with the correct button number after each click.

Starting URL: https://auto.fresher.dev/lessons/lession7/index.html

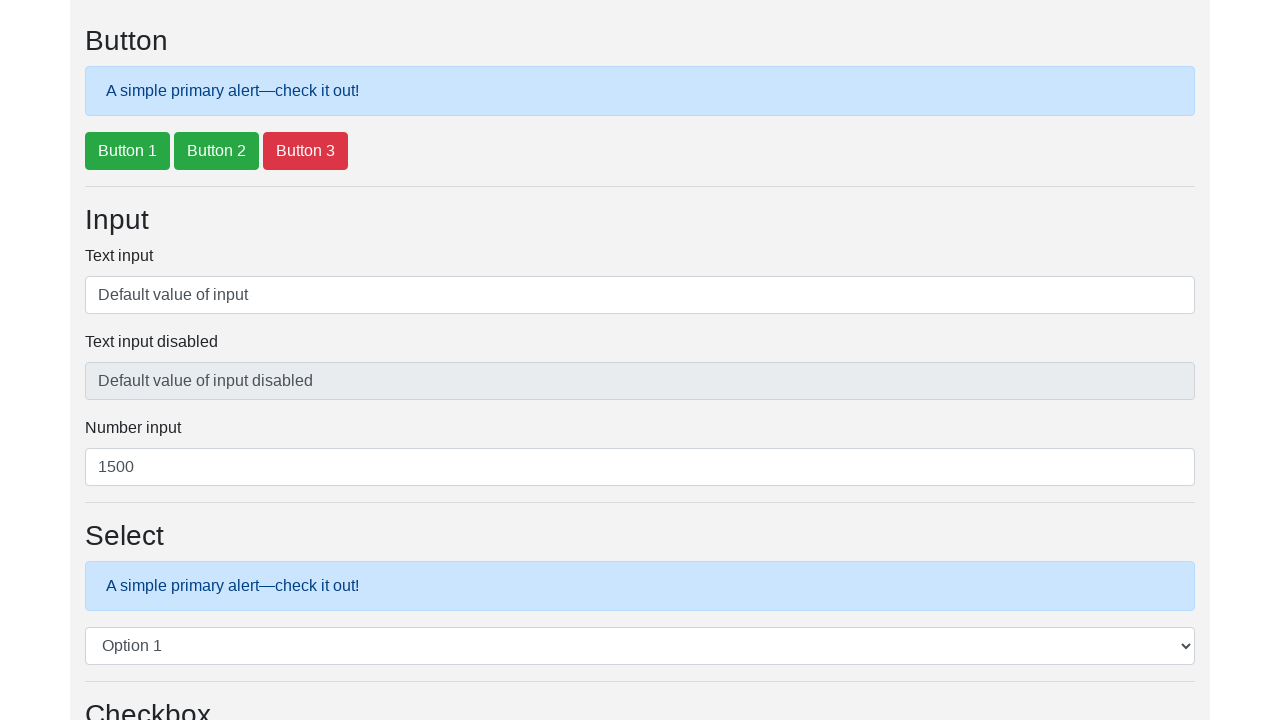

Waited for buttons with onclick handler to load
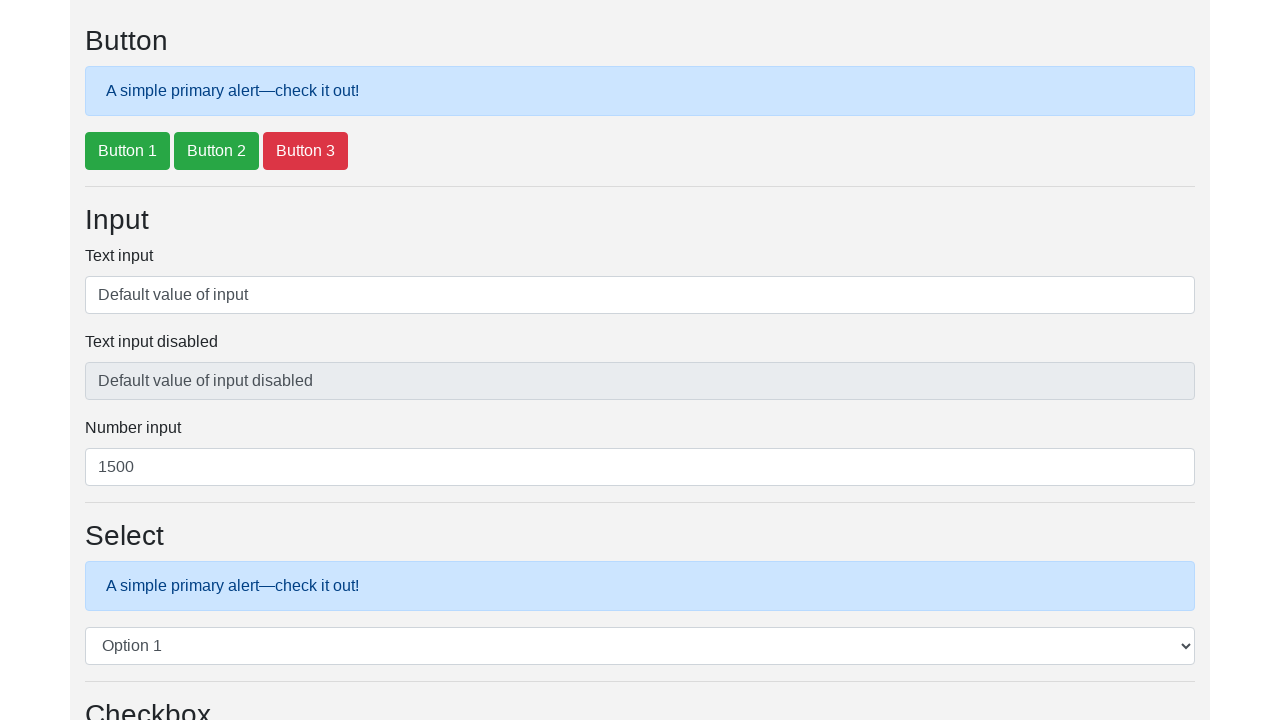

Located all buttons with handleClick onclick handler
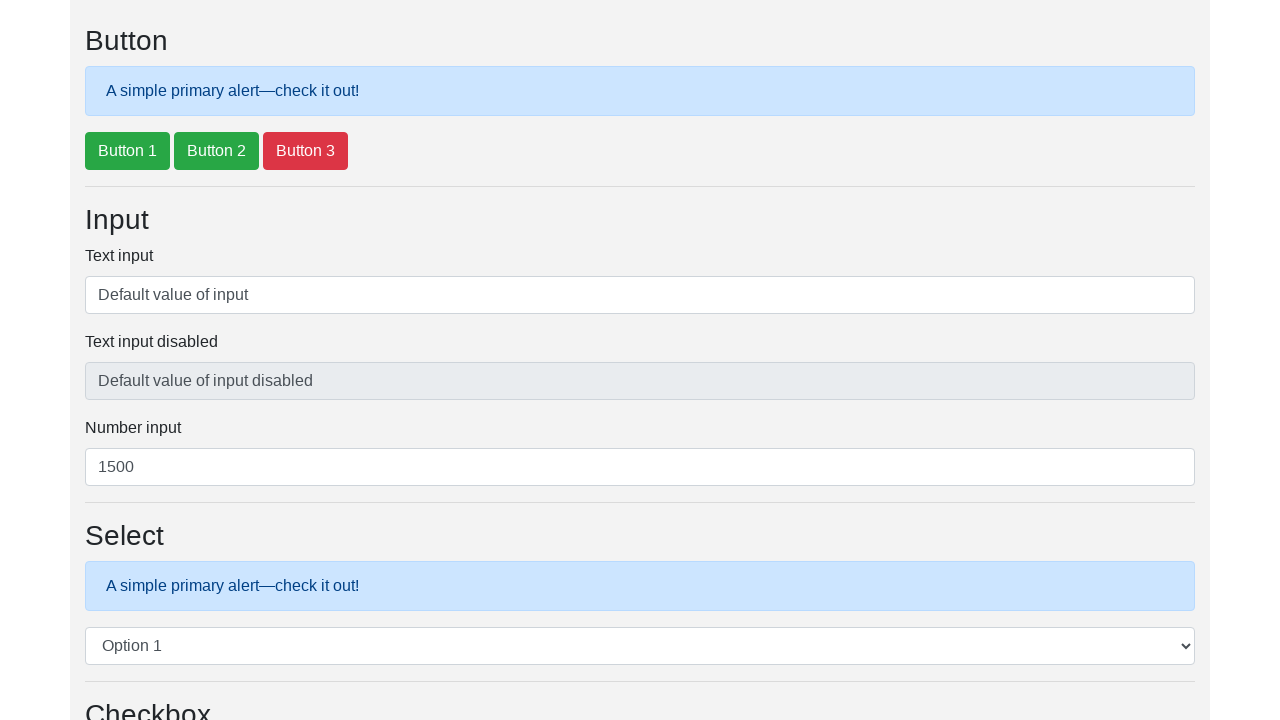

Found 3 buttons on the page
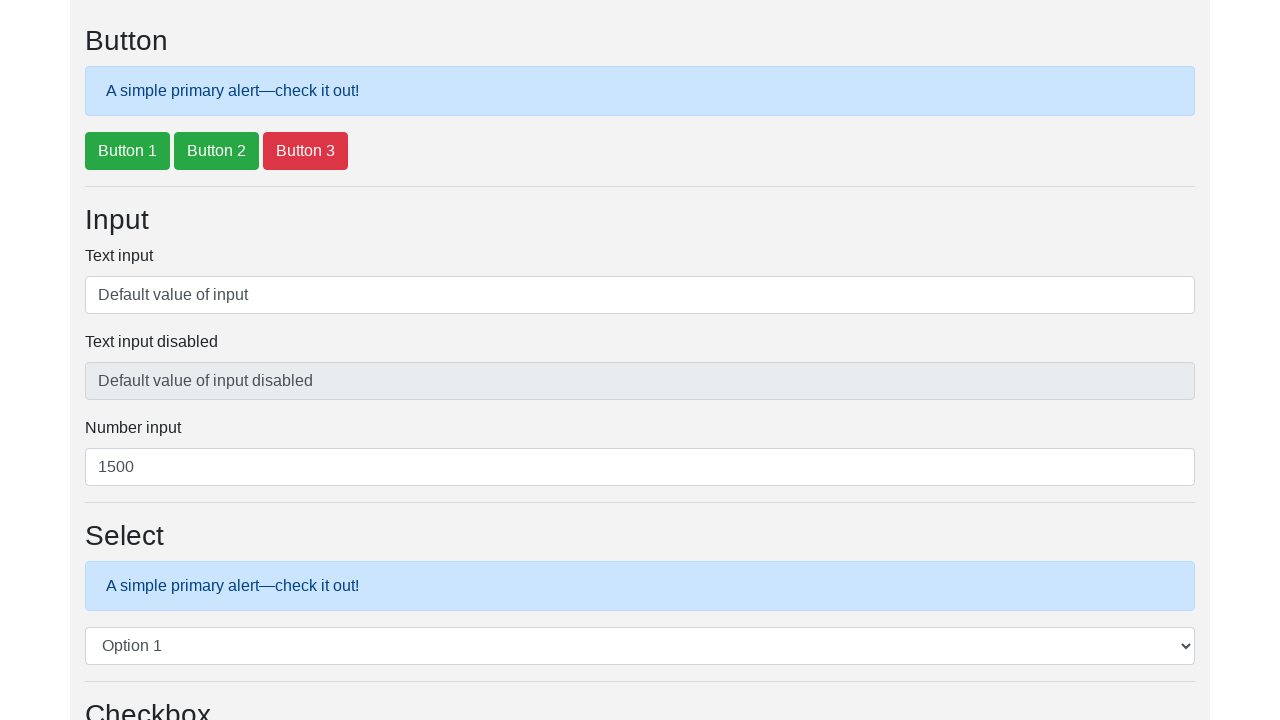

Clicked button 1 at (128, 151) on xpath=//button[contains(@onclick,'handleClick')] >> nth=0
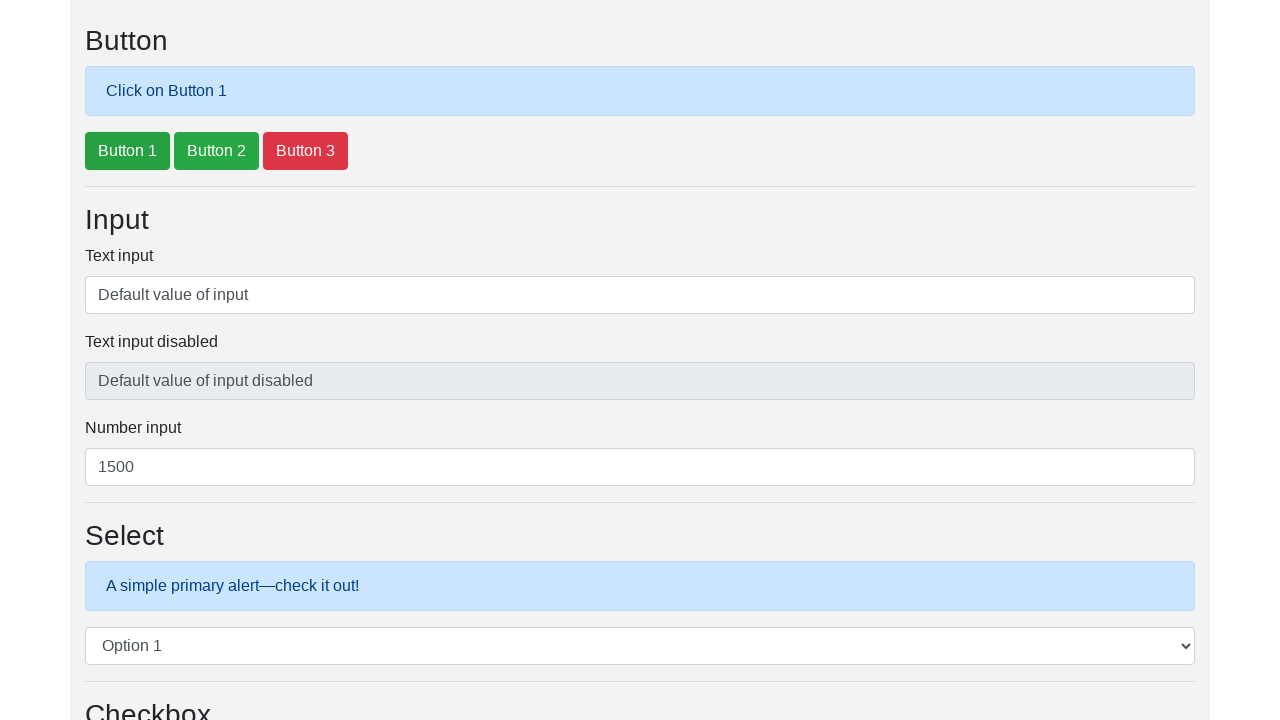

Waited 500ms for status label to update after clicking button 1
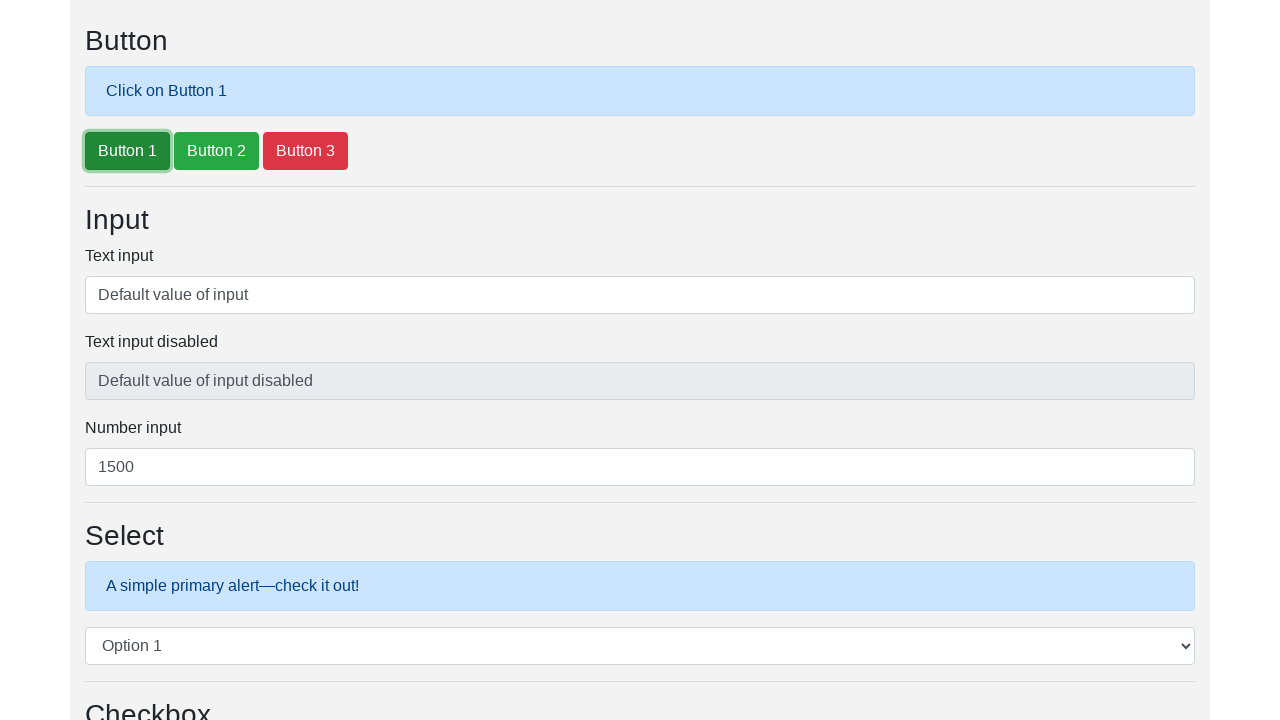

Retrieved status label text: 'Click on Button 1'
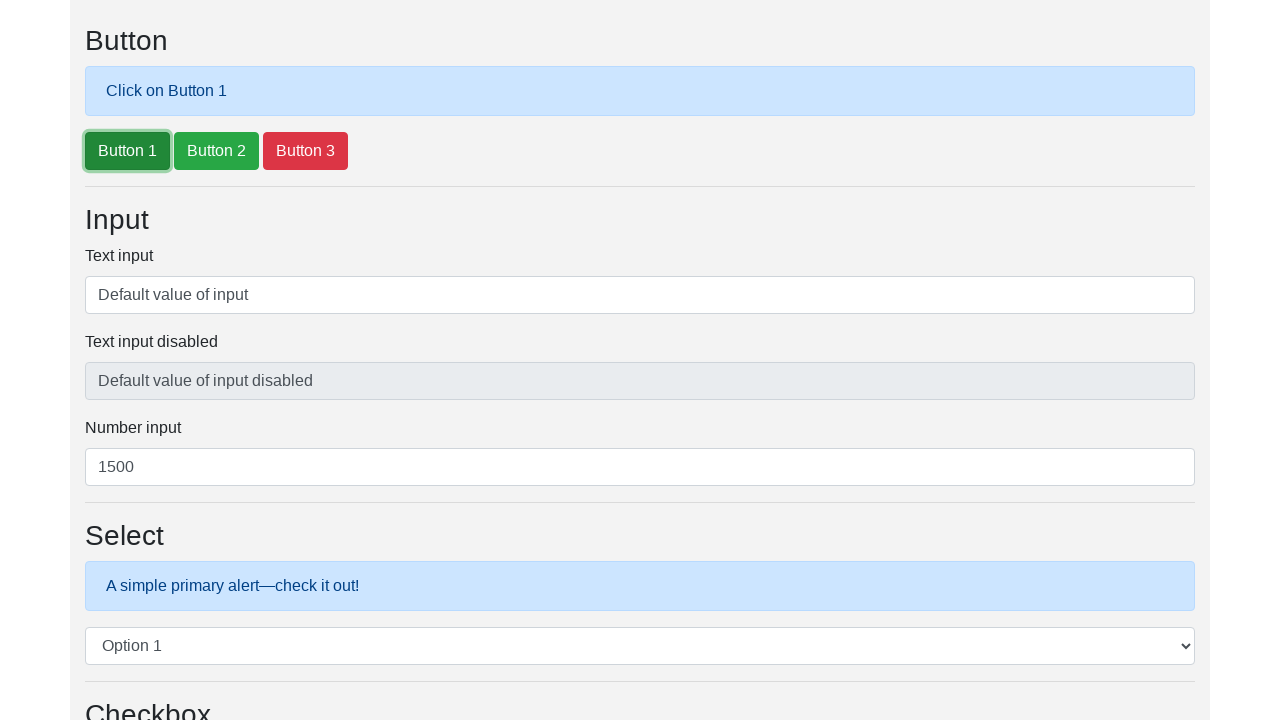

Verified status label correctly shows 'Click on Button 1'
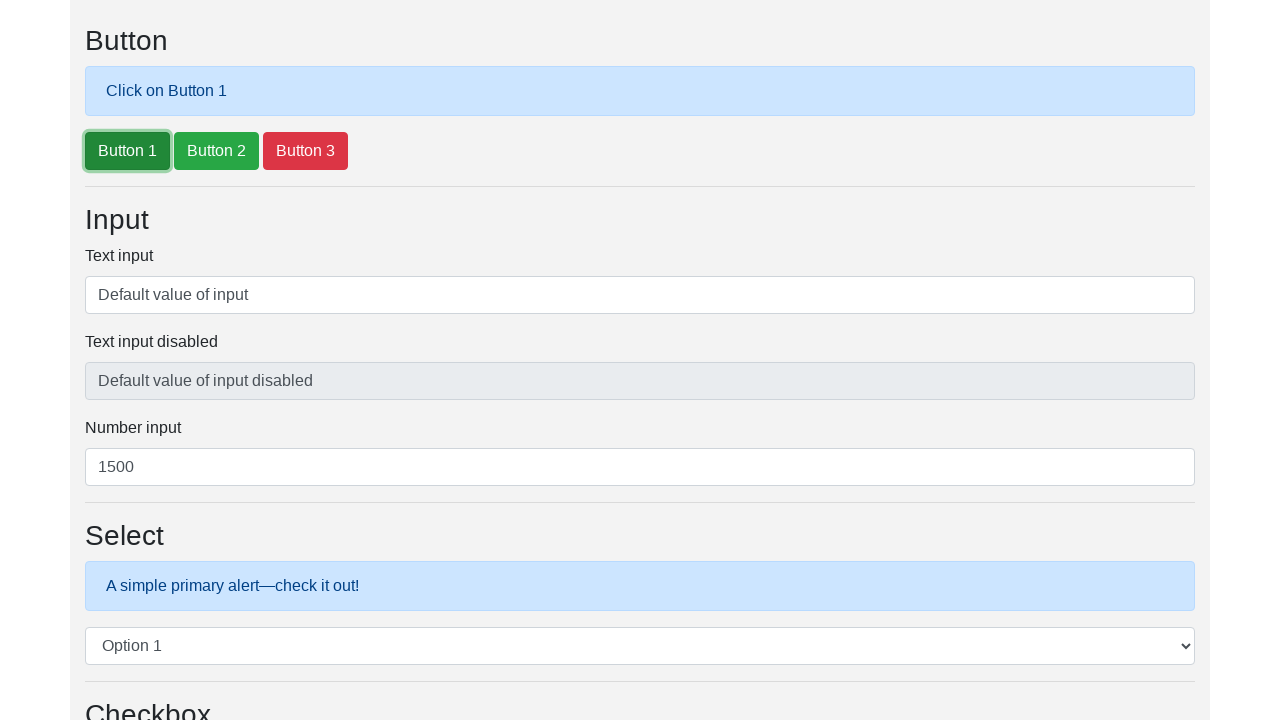

Clicked button 2 at (216, 151) on xpath=//button[contains(@onclick,'handleClick')] >> nth=1
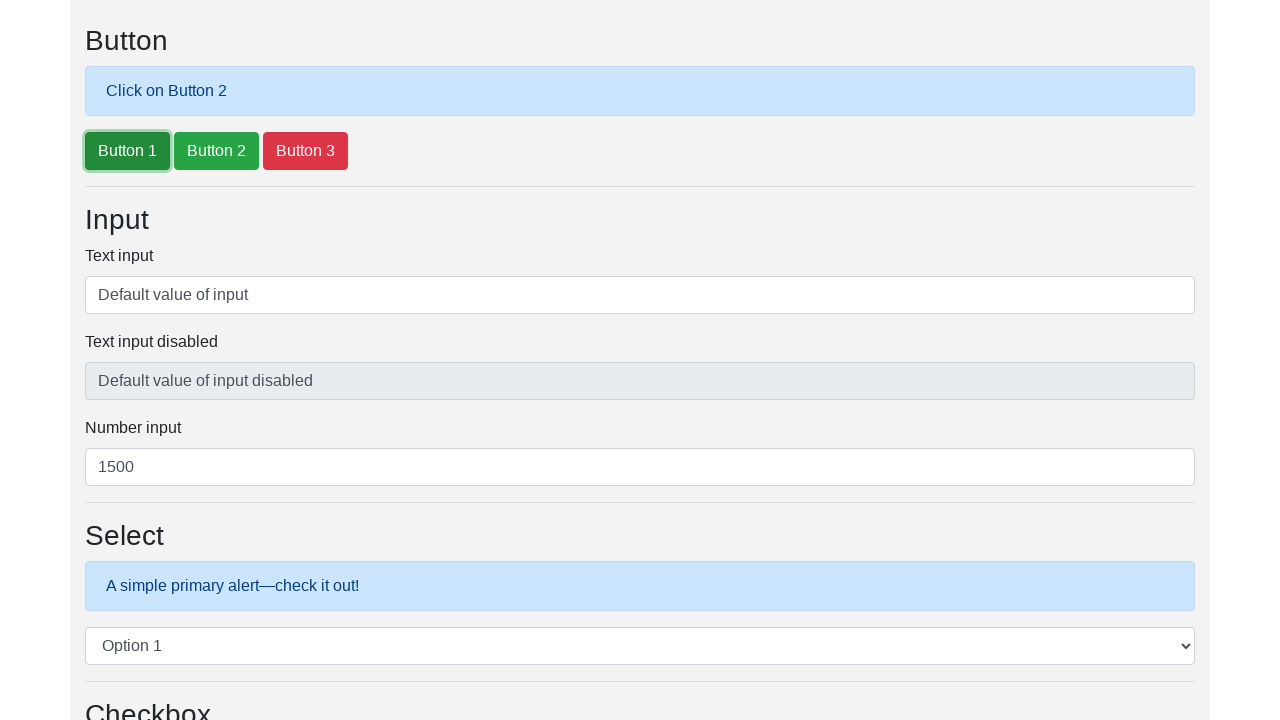

Waited 500ms for status label to update after clicking button 2
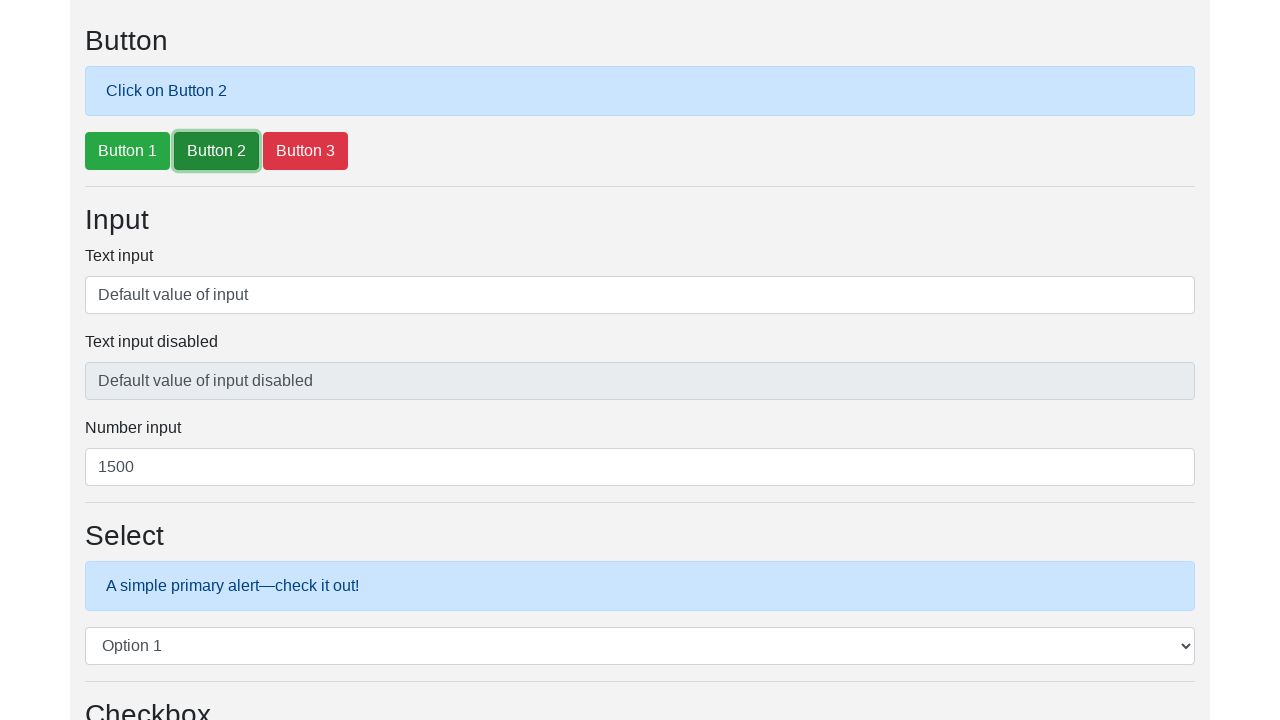

Retrieved status label text: 'Click on Button 2'
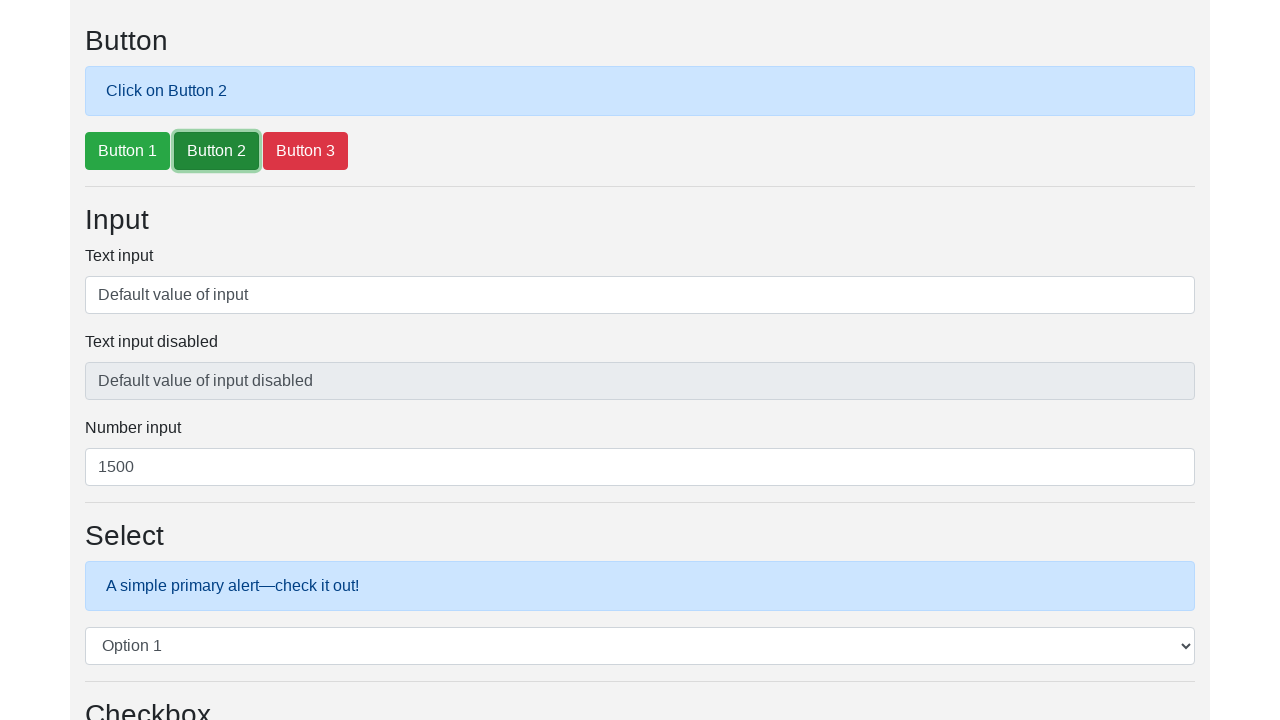

Verified status label correctly shows 'Click on Button 2'
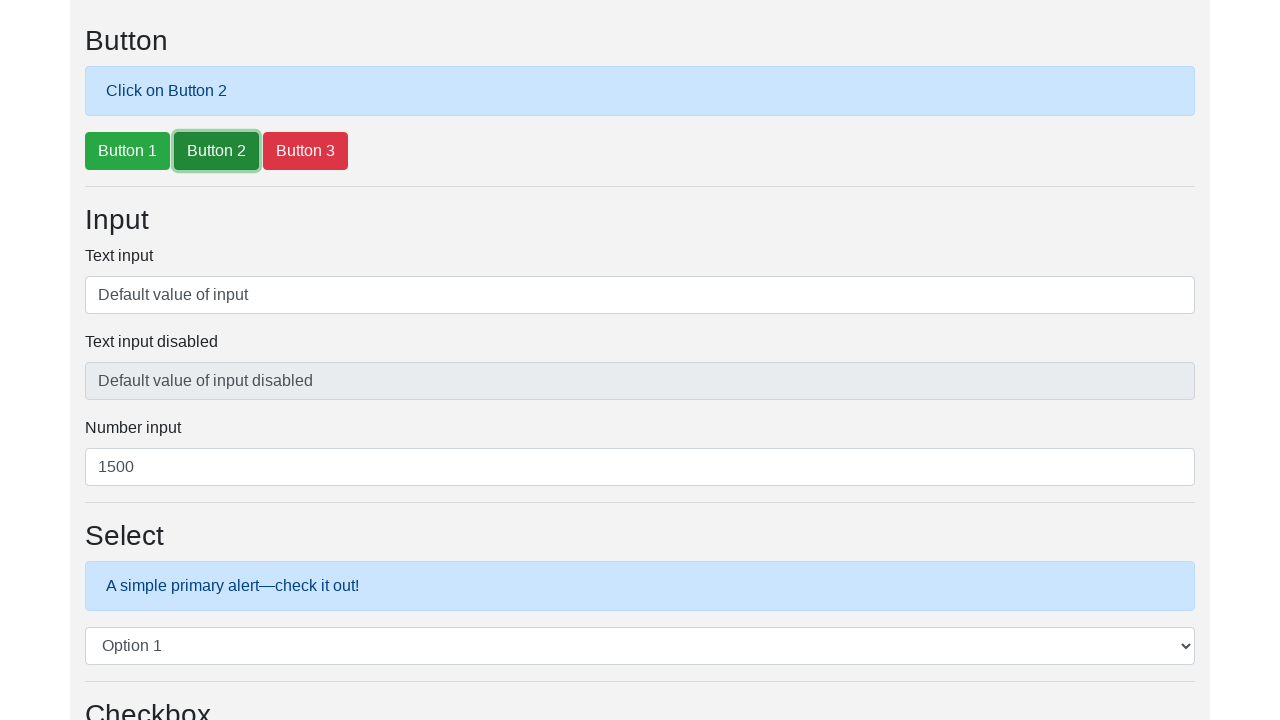

Clicked button 3 at (306, 151) on xpath=//button[contains(@onclick,'handleClick')] >> nth=2
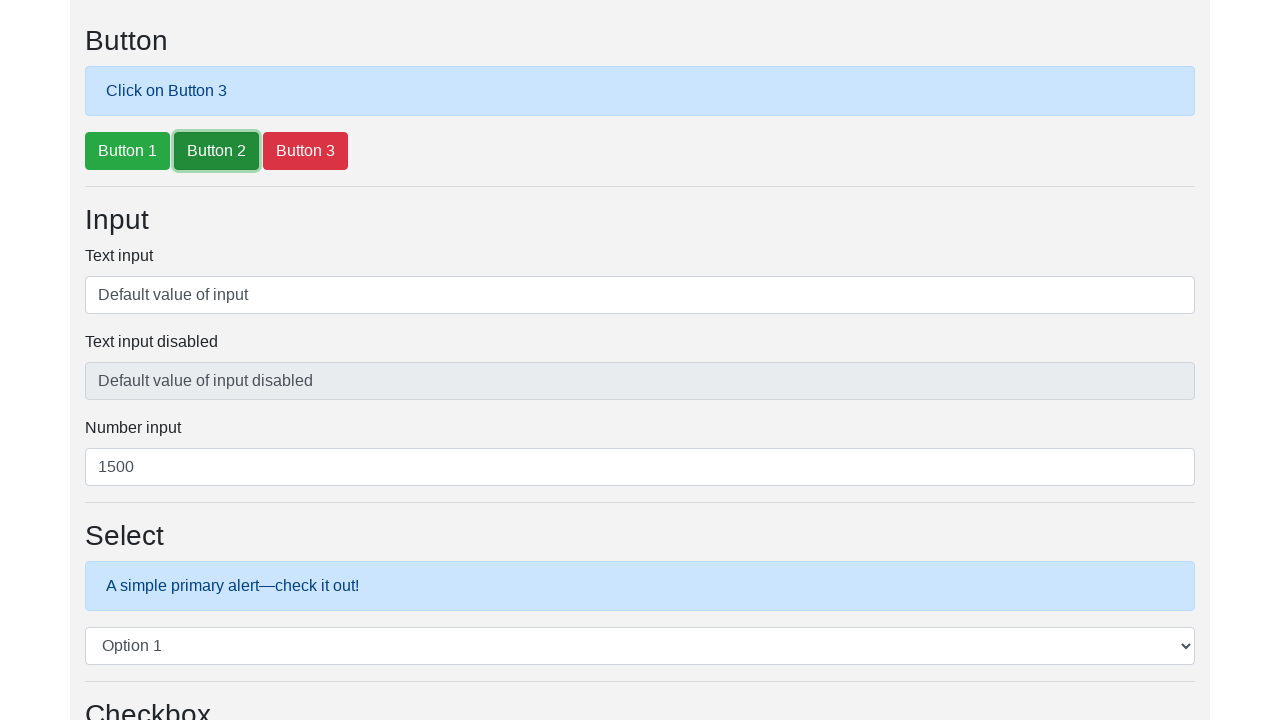

Waited 500ms for status label to update after clicking button 3
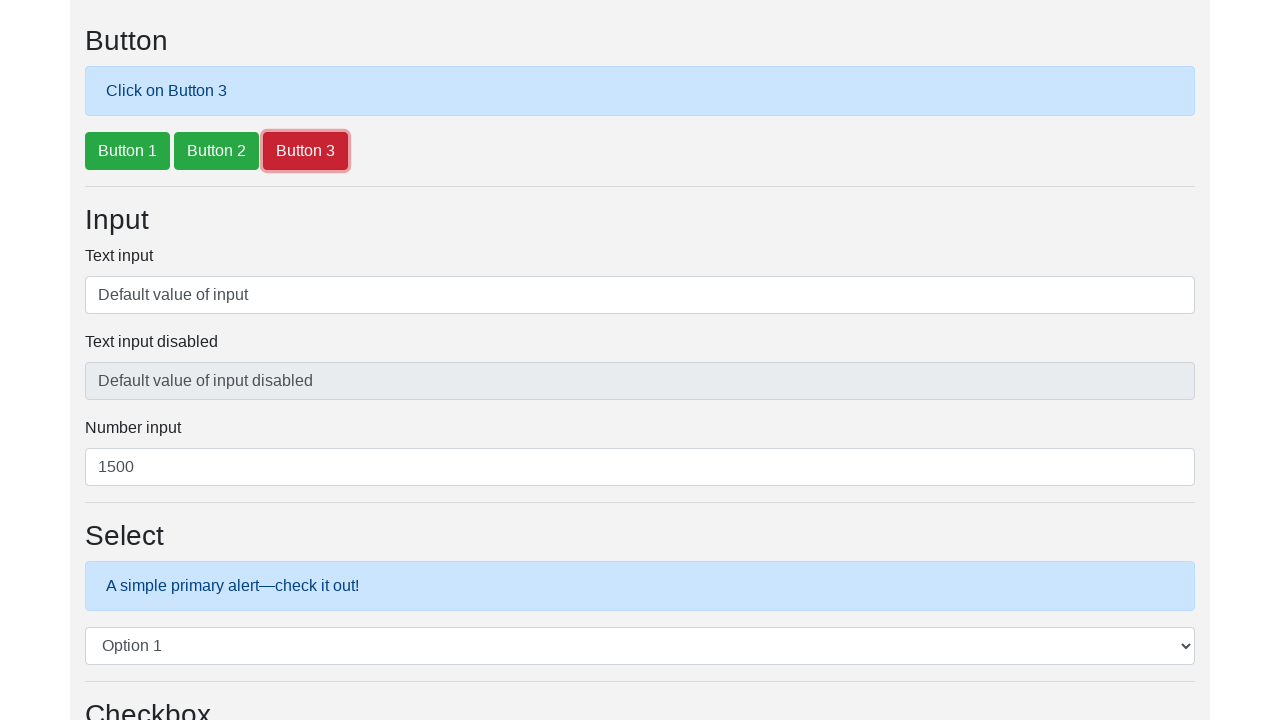

Retrieved status label text: 'Click on Button 3'
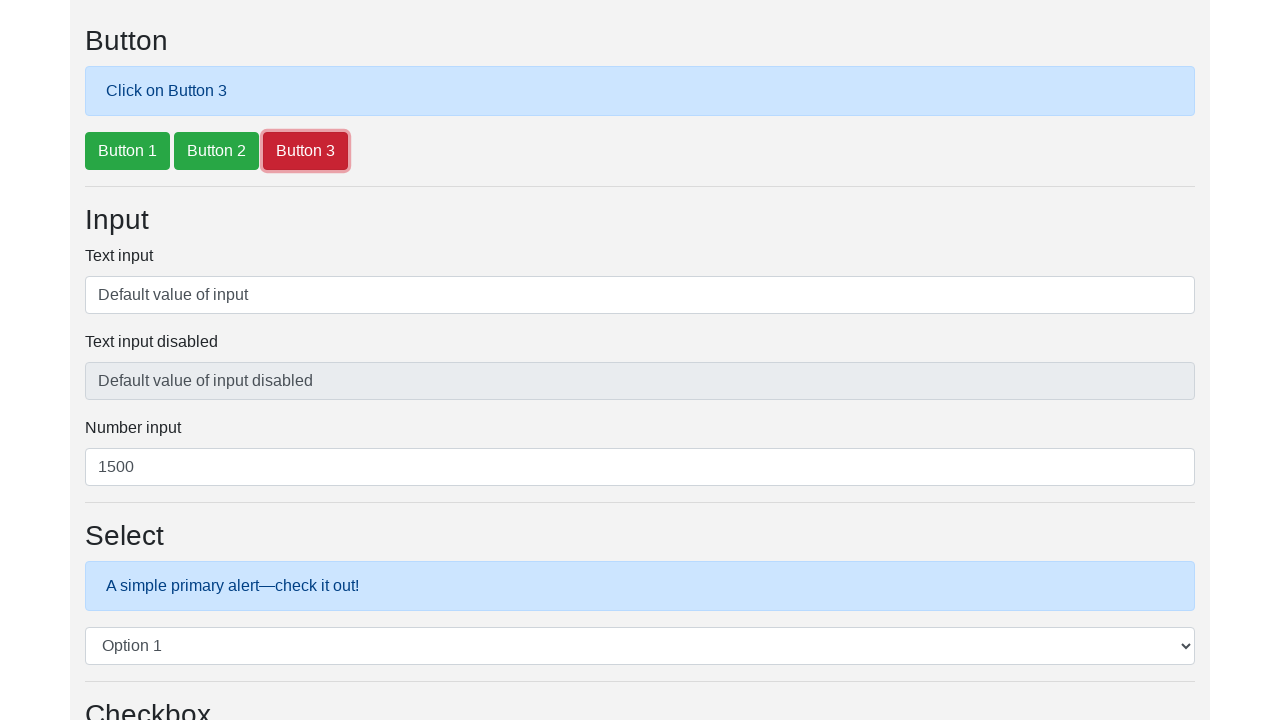

Verified status label correctly shows 'Click on Button 3'
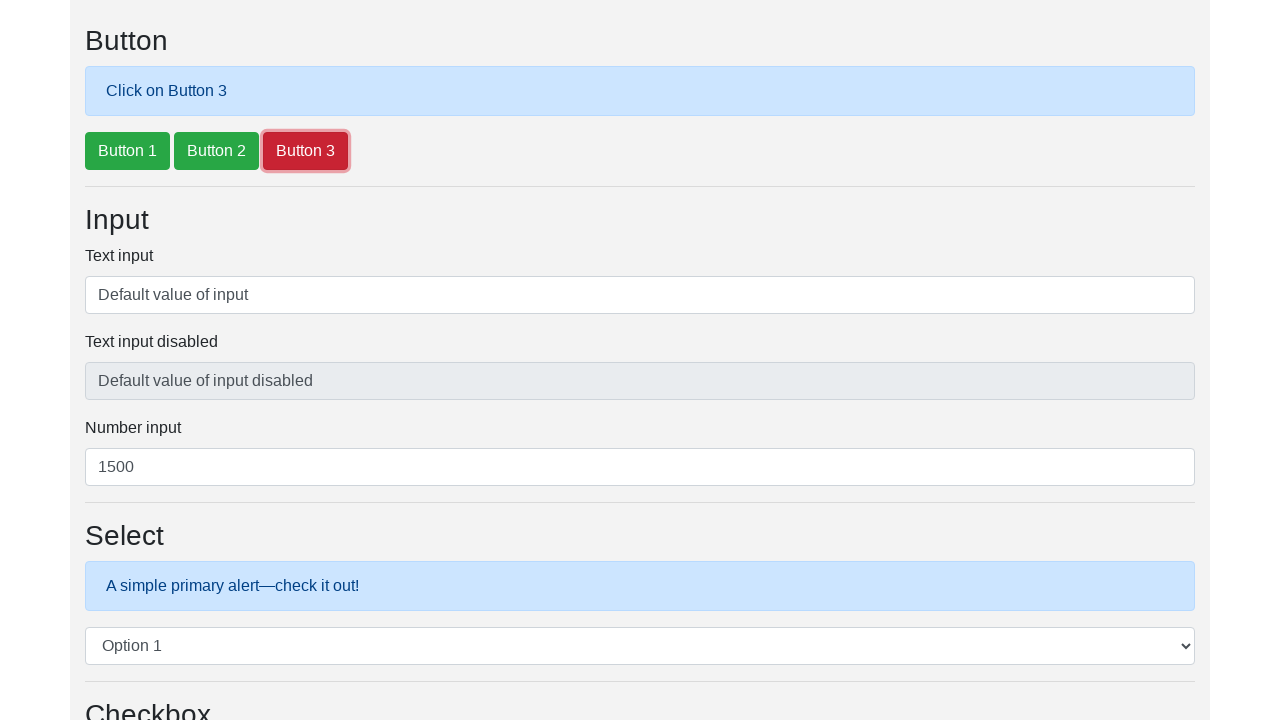

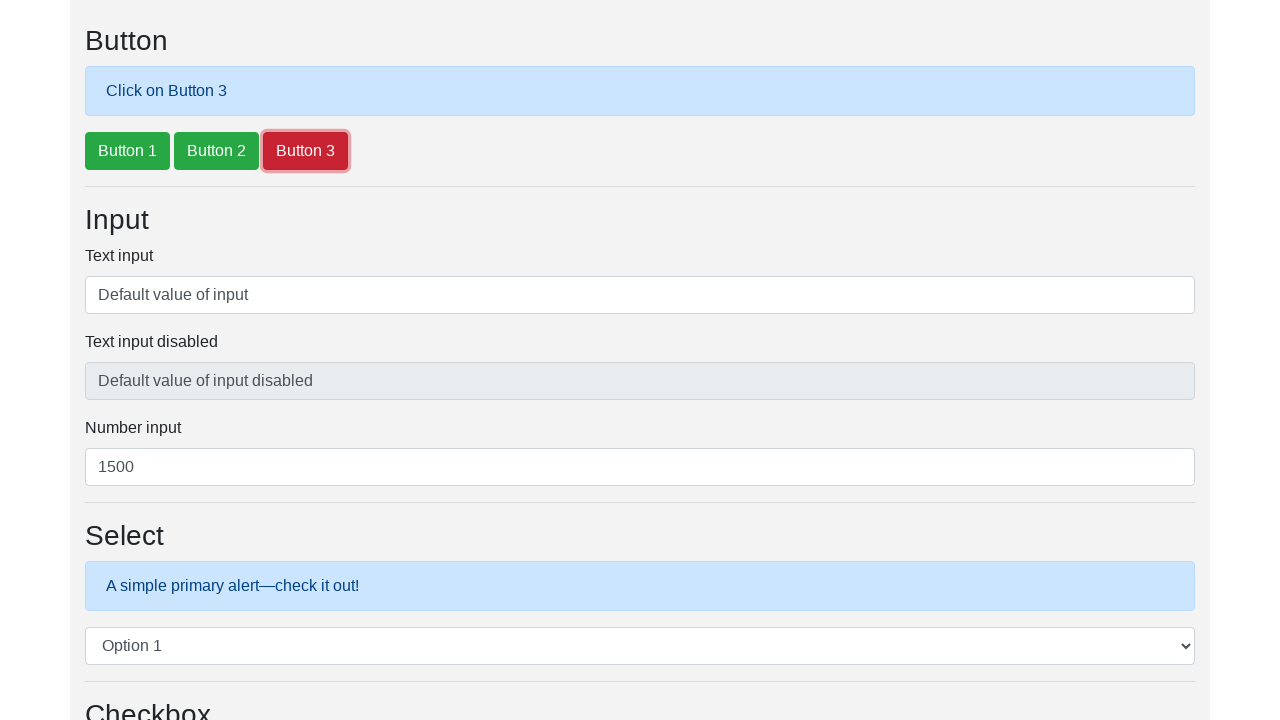